Tests form validation by clicking the login button without entering any credentials

Starting URL: https://demo.applitools.com/hackathonV2.html

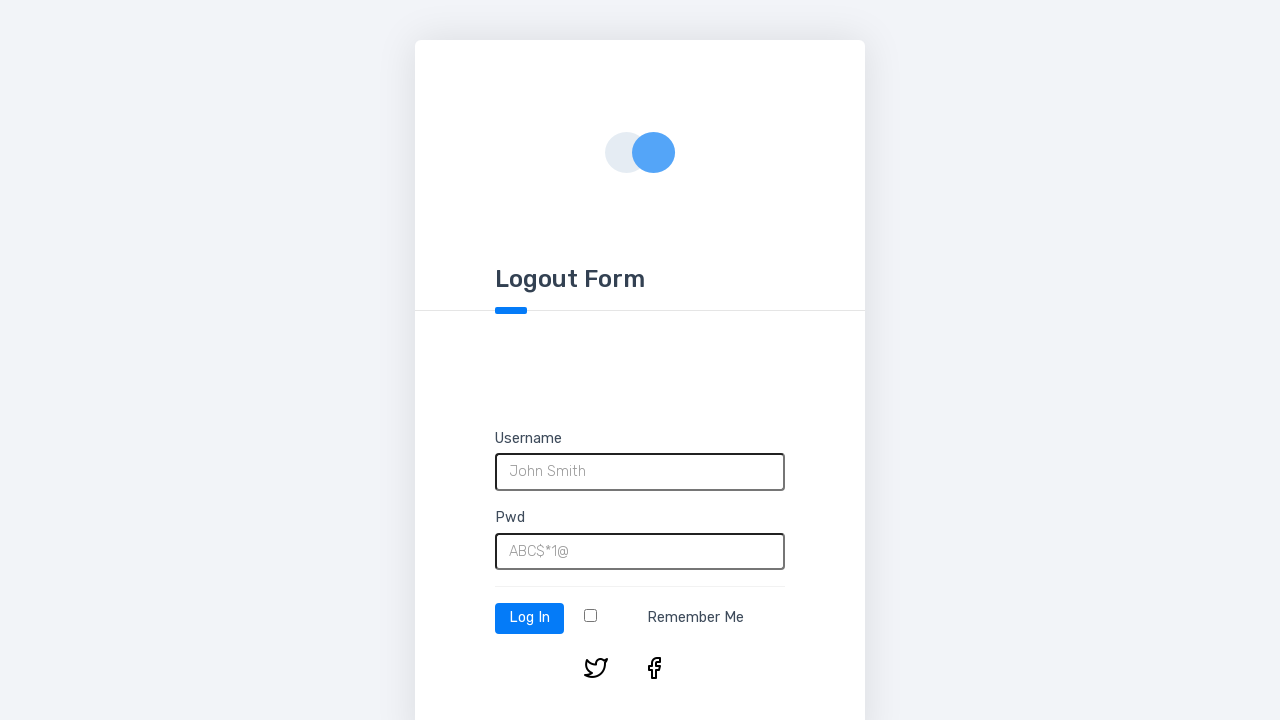

Clicked login button without entering any credentials at (530, 618) on #log-in
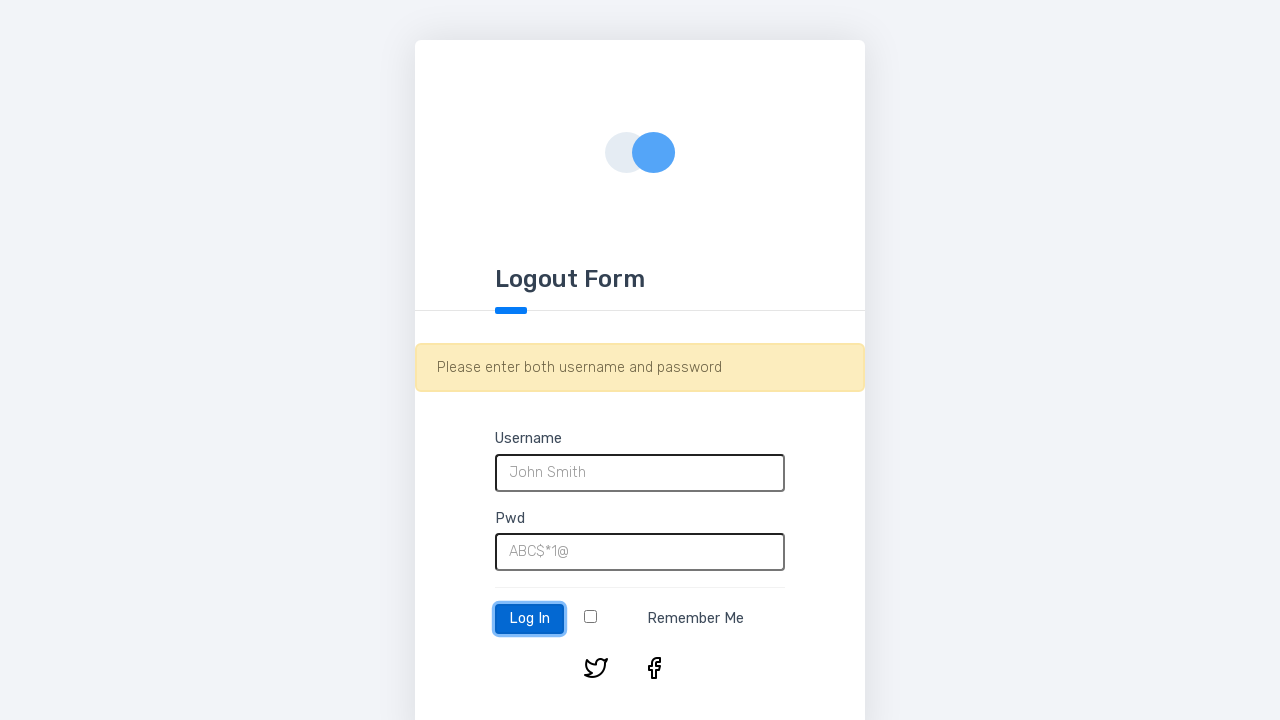

Waited for validation message to appear
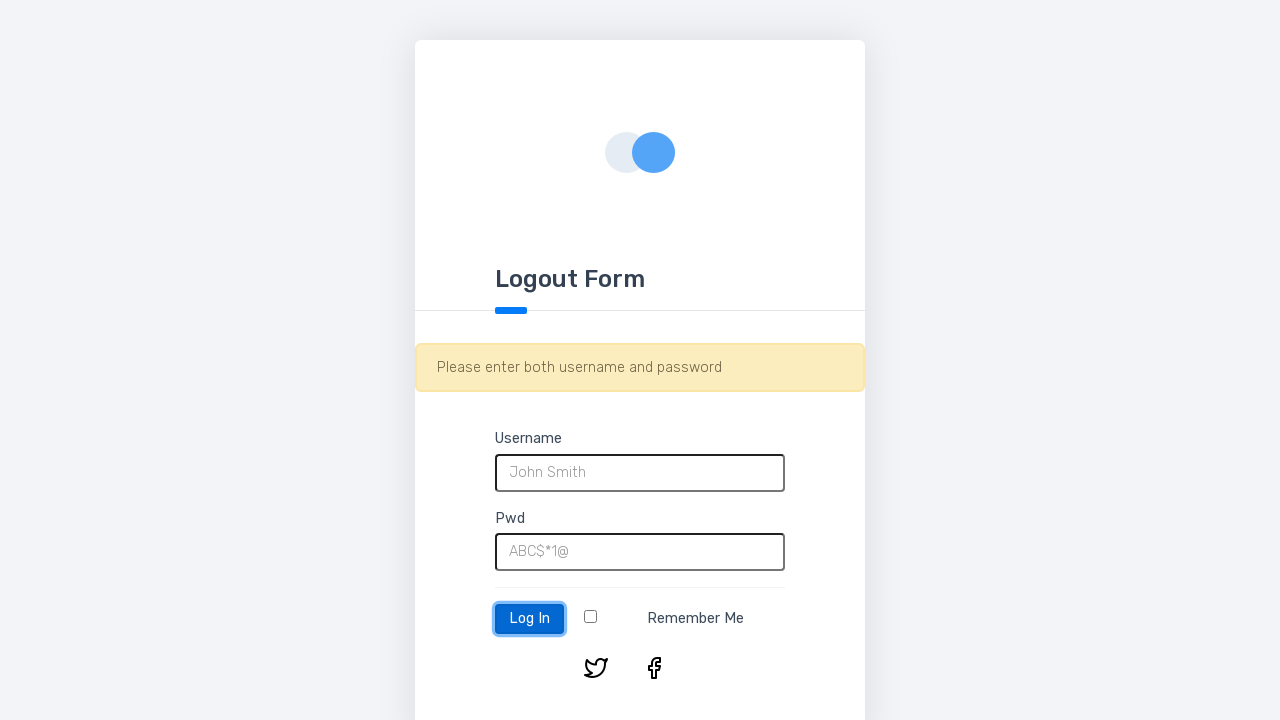

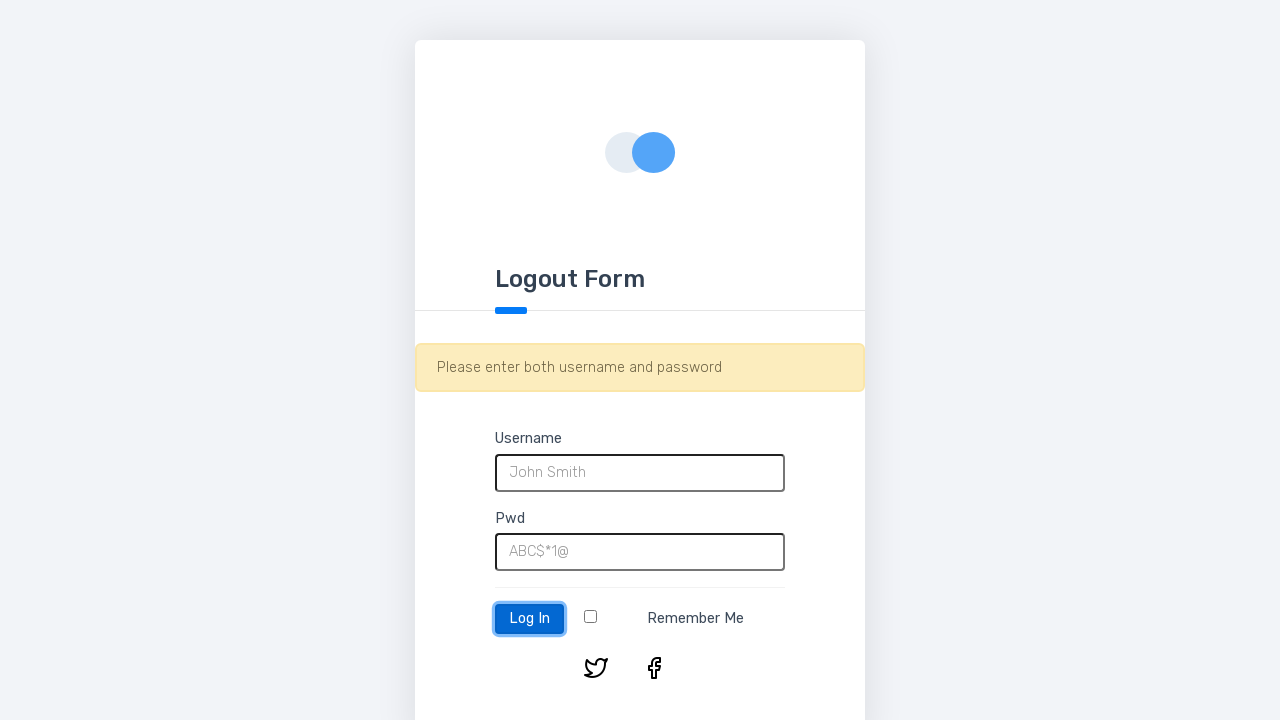